Tests navigation to the File section of the IRS website by clicking the File link in the navigation menu and verifying the File page loads.

Starting URL: https://irs.gov

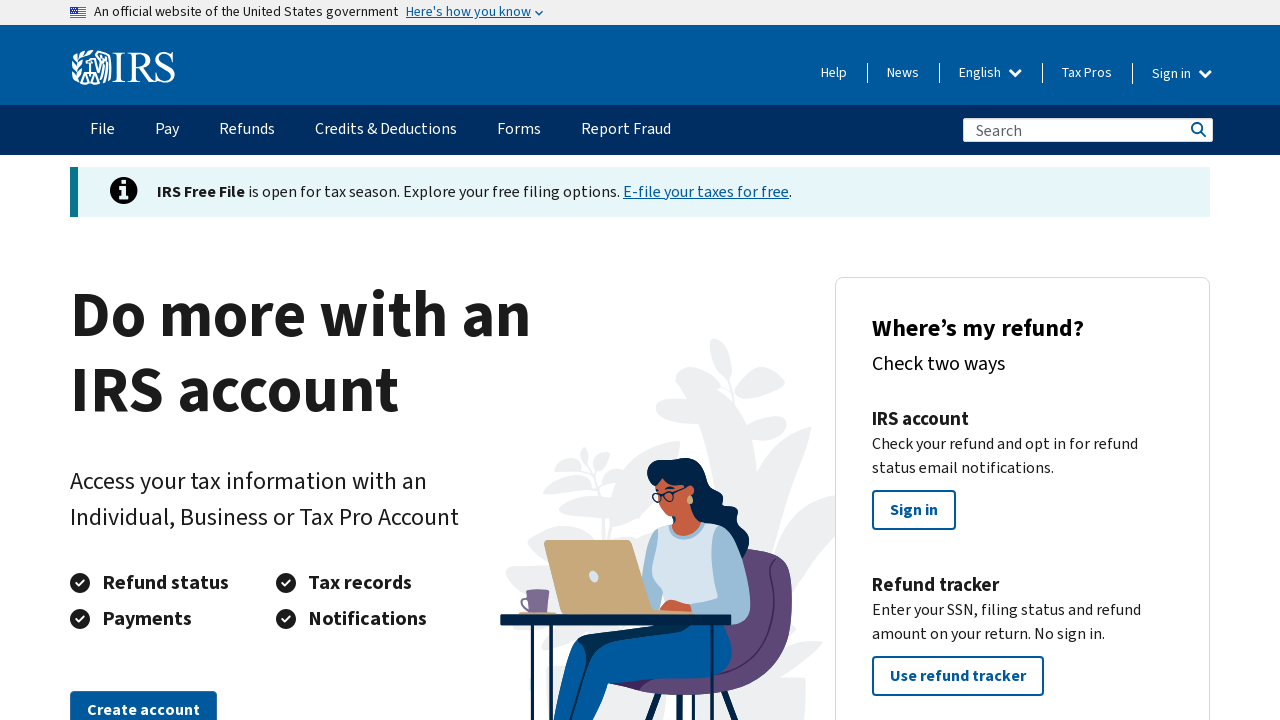

Page DOM content loaded
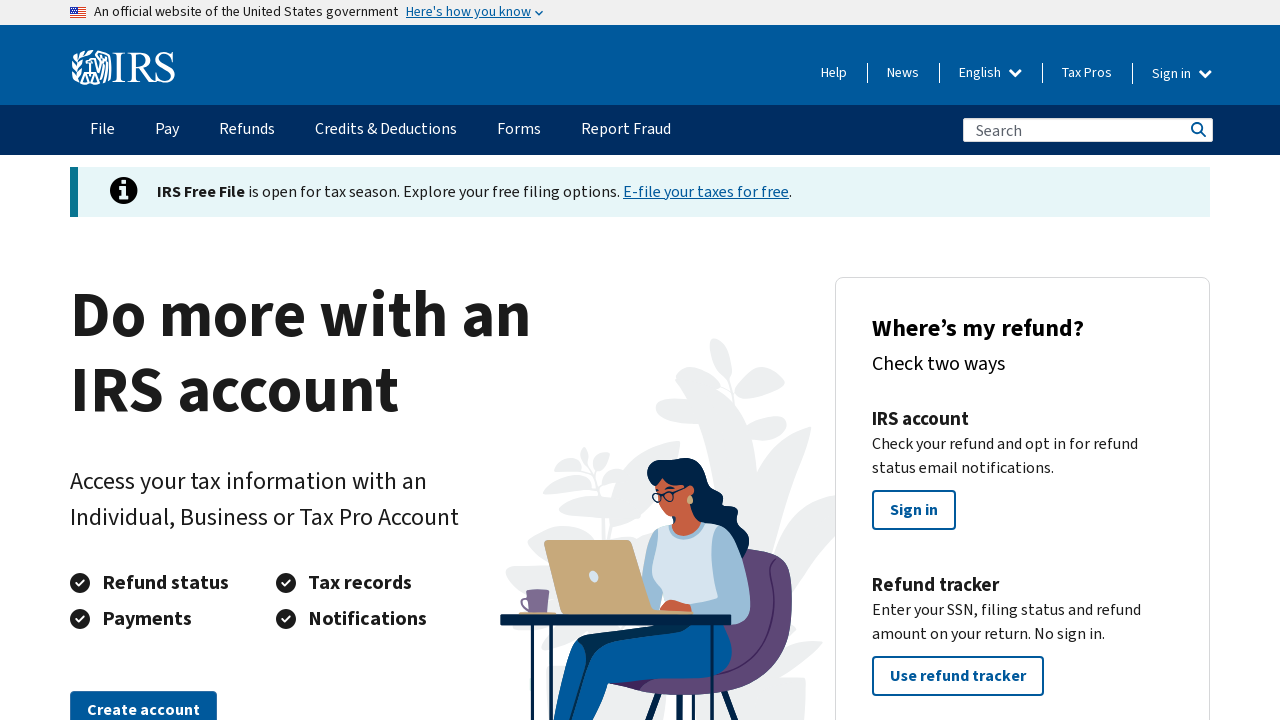

Clicked File link in navigation menu at (102, 130) on #accessible-megamenu-nav-item-0
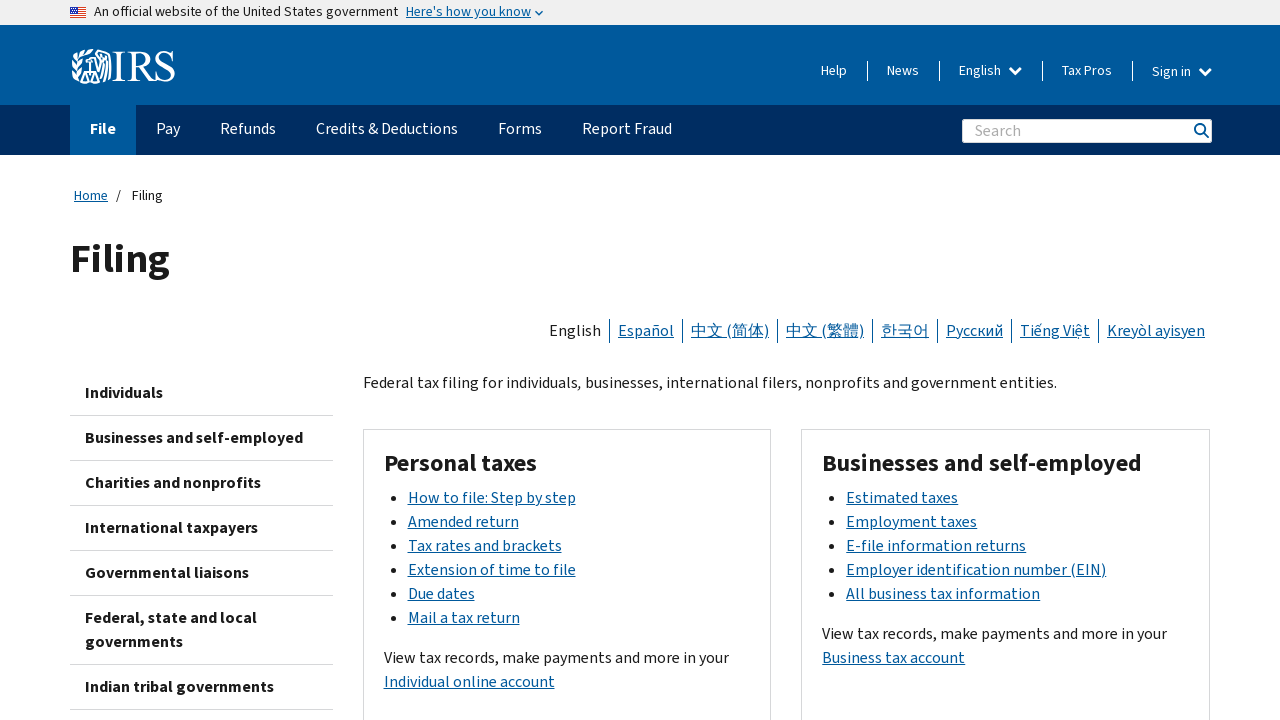

File page loaded and 'File' text verified
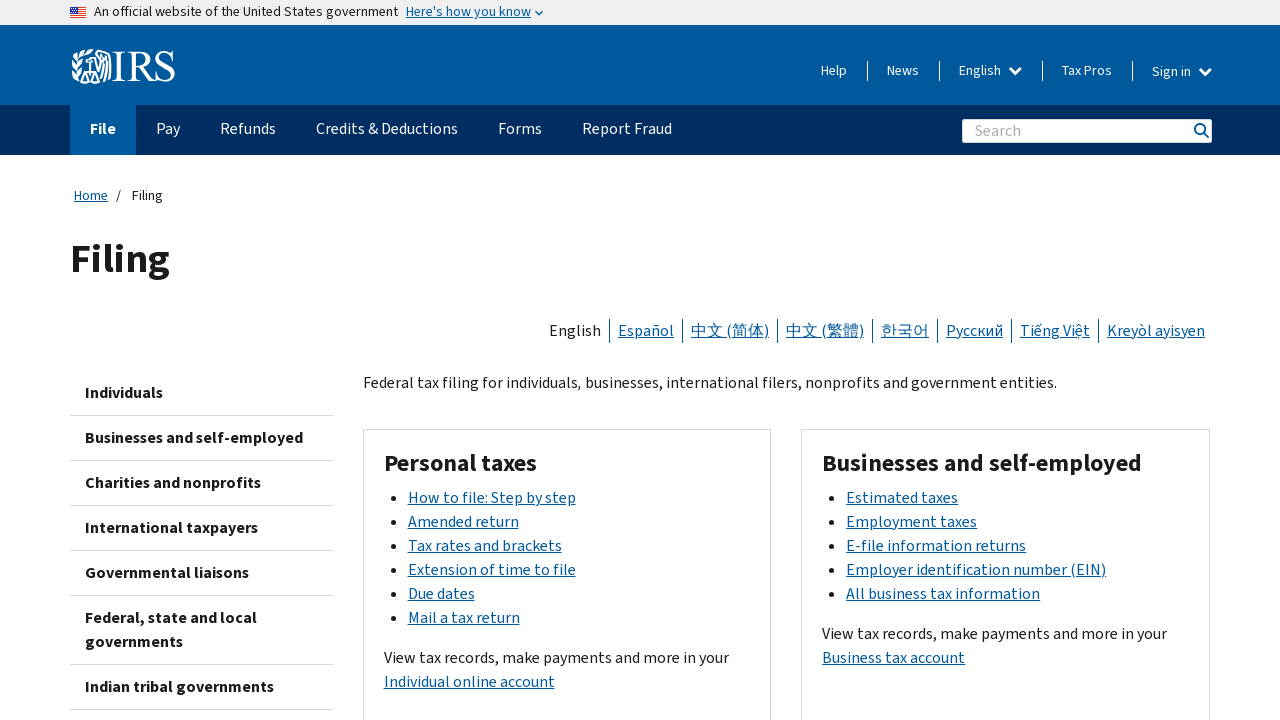

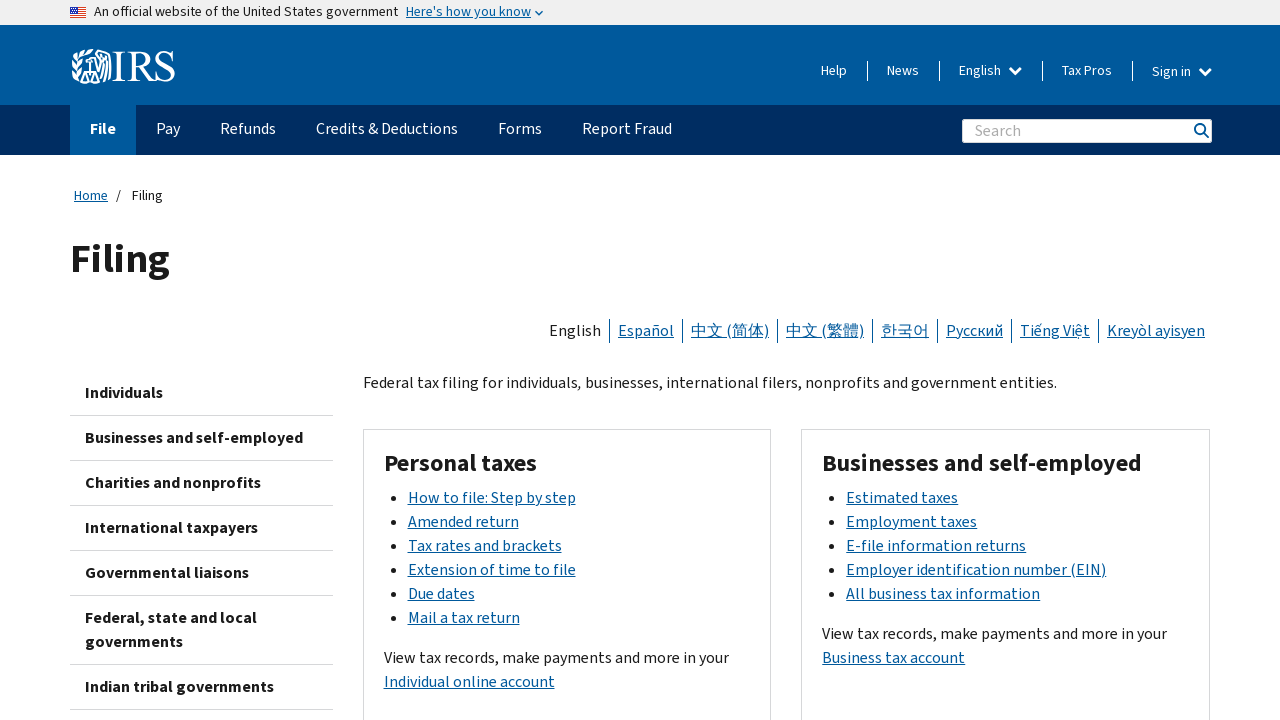